Tests hover functionality by hovering over a mouse hover element on the page

Starting URL: https://rahulshettyacademy.com/AutomationPractice/

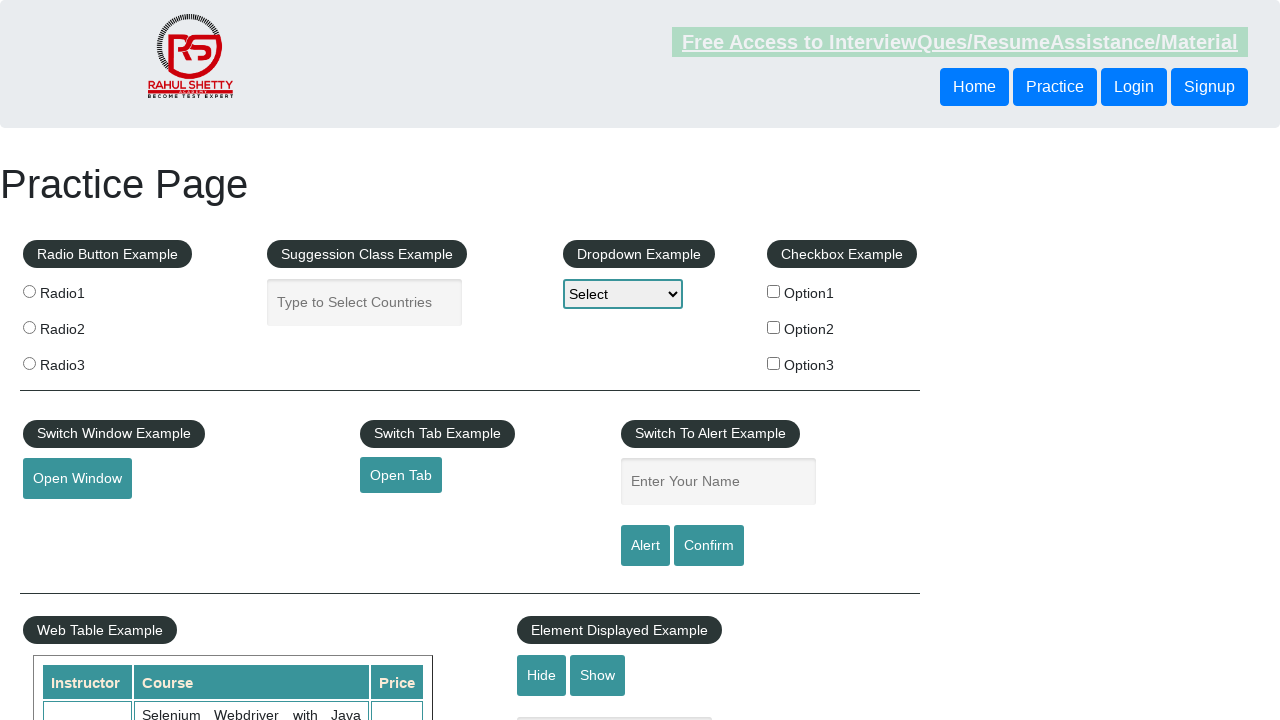

Navigated to Automation Practice page
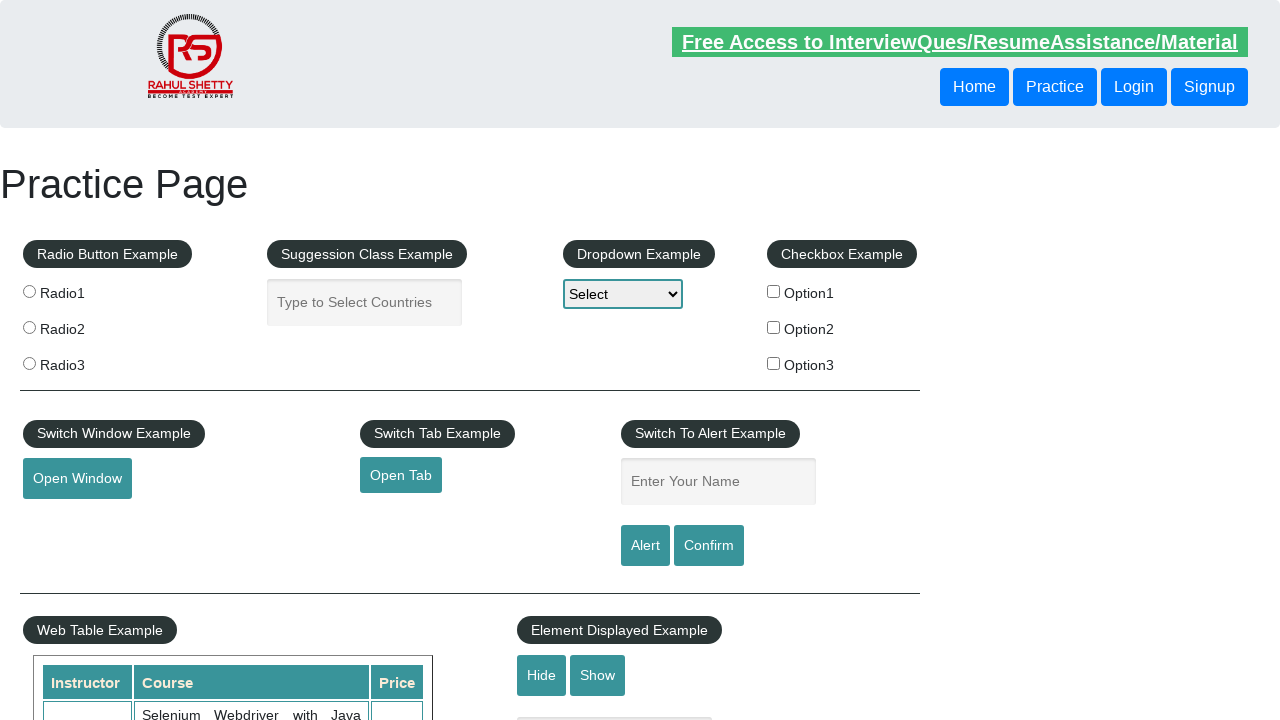

Hovered over mouse hover element at (83, 361) on #mousehover
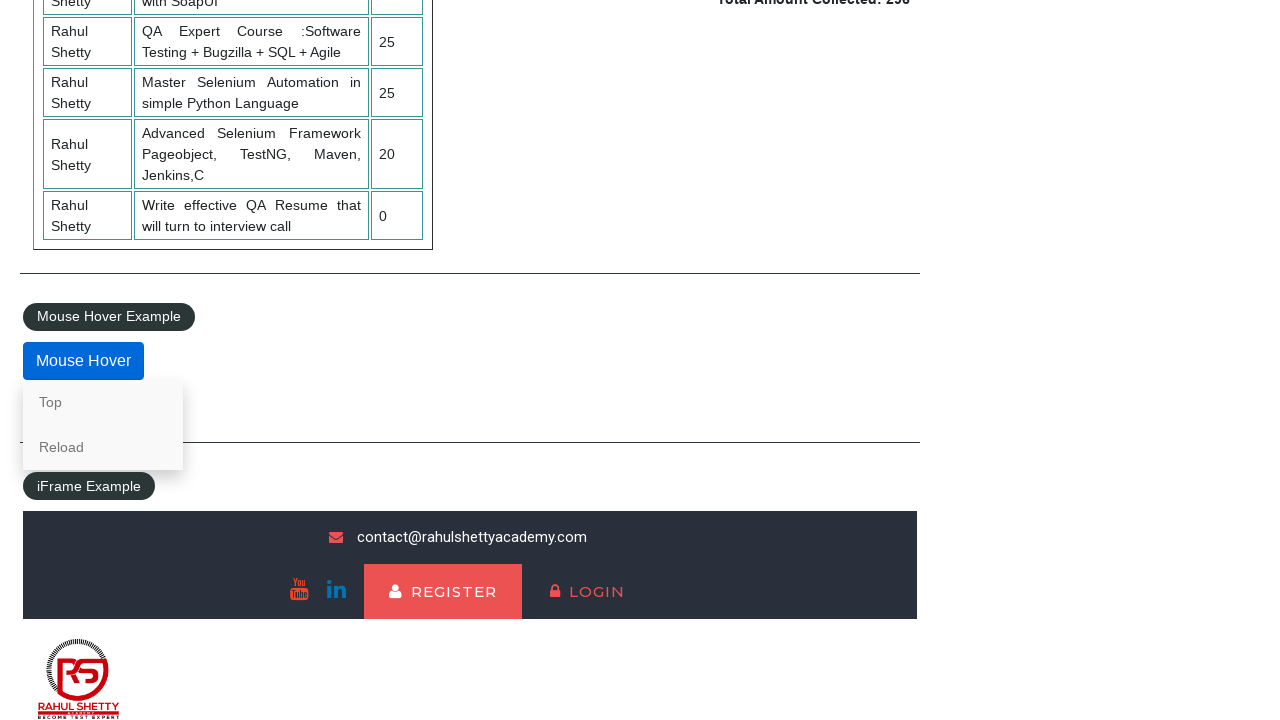

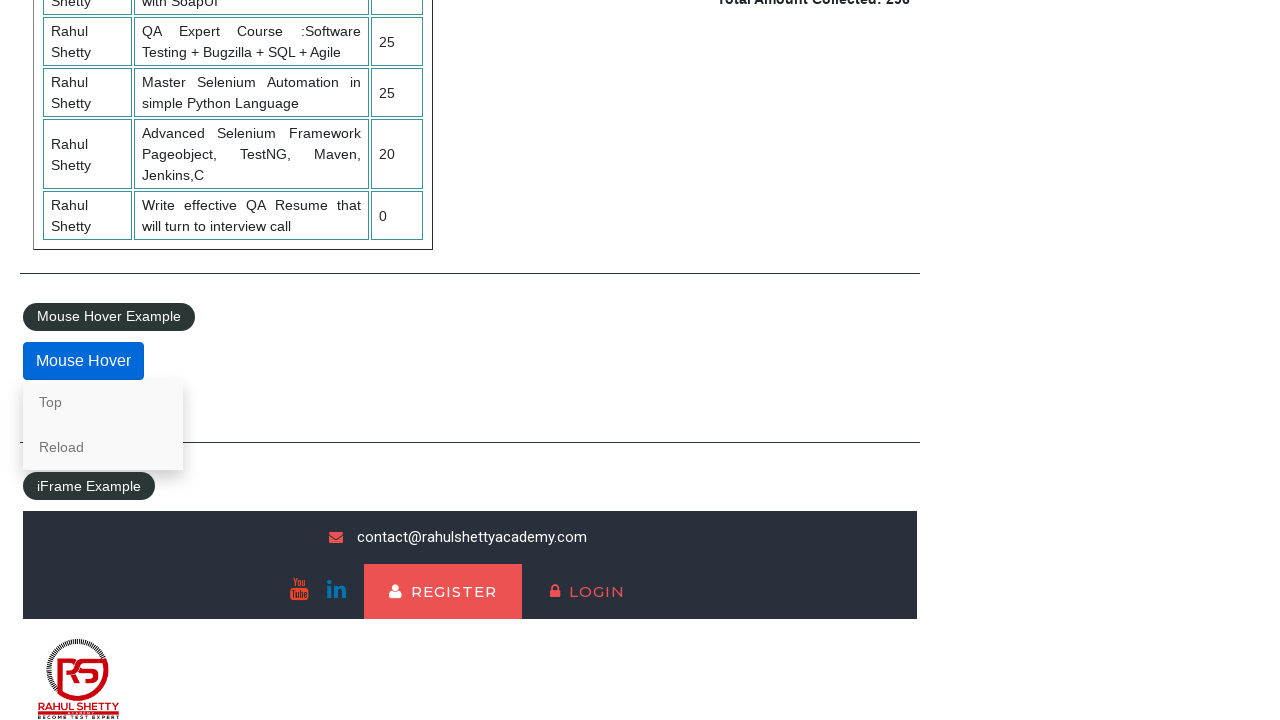